Navigates to a practice automation page and verifies that footer links are accessible by checking their HTTP response codes

Starting URL: https://rahulshettyacademy.com/AutomationPractice/

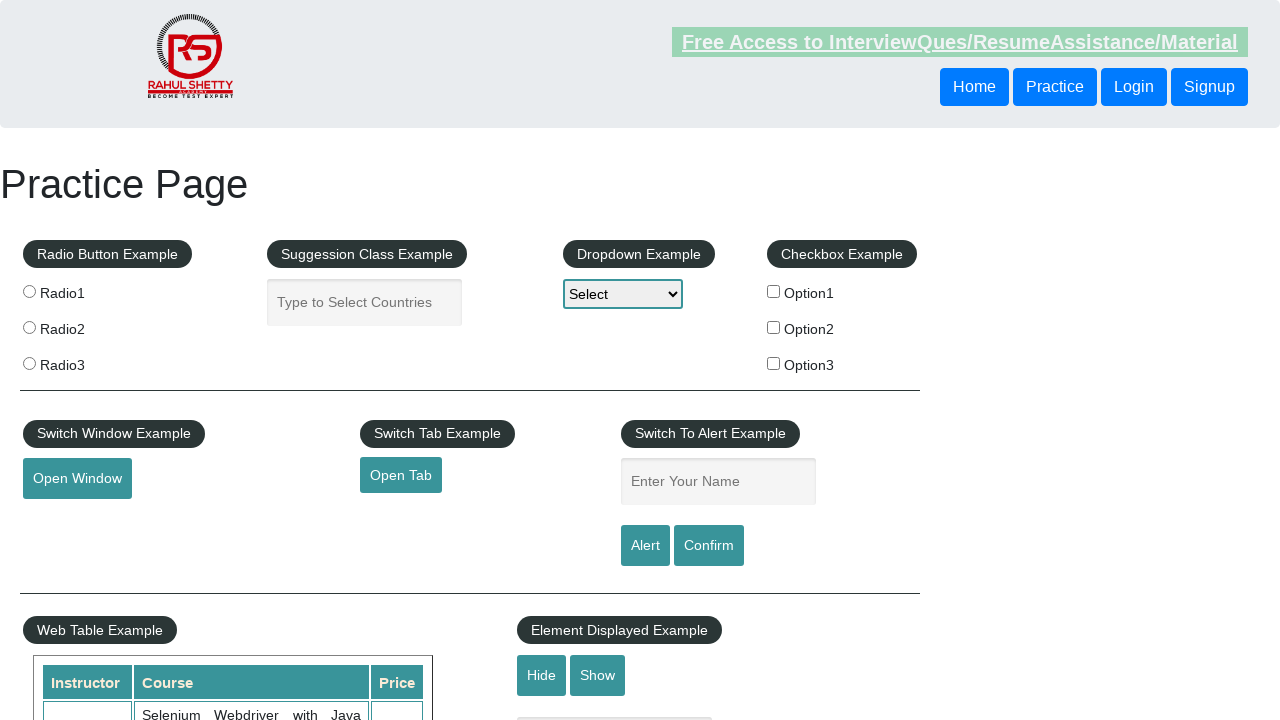

Navigated to Rahul Shetty Academy Automation Practice page
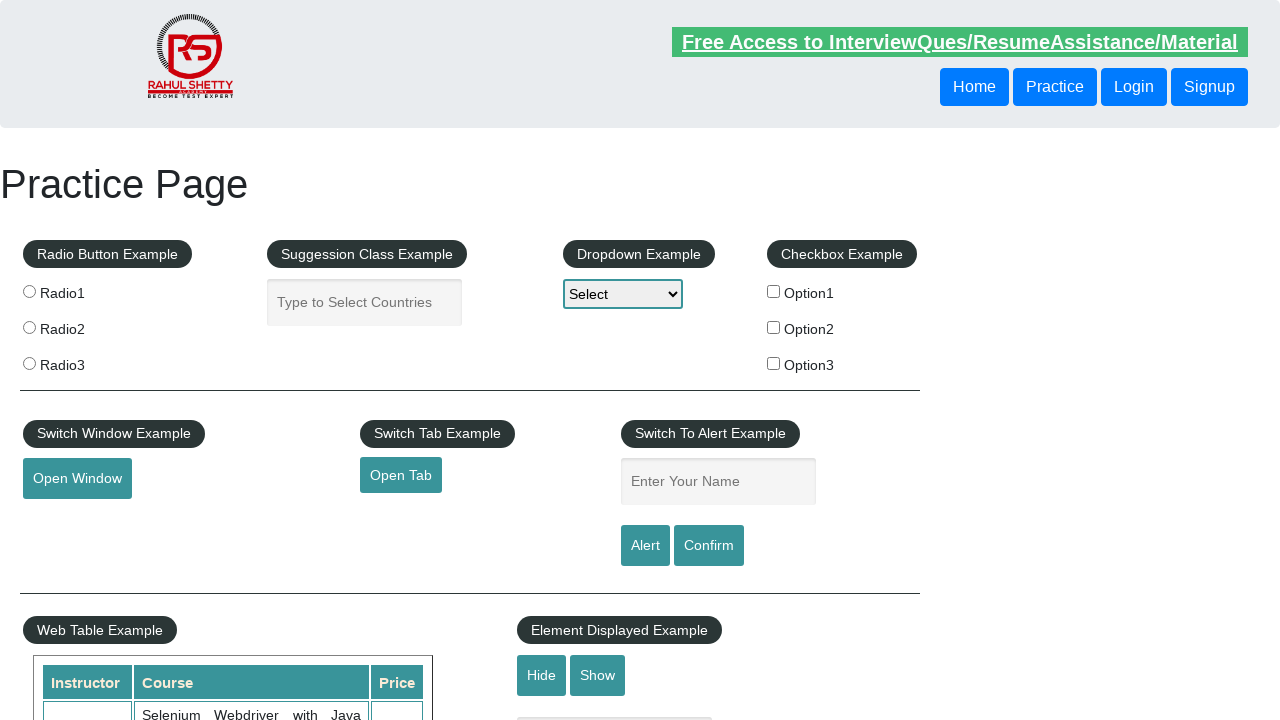

Footer links selector is present and visible
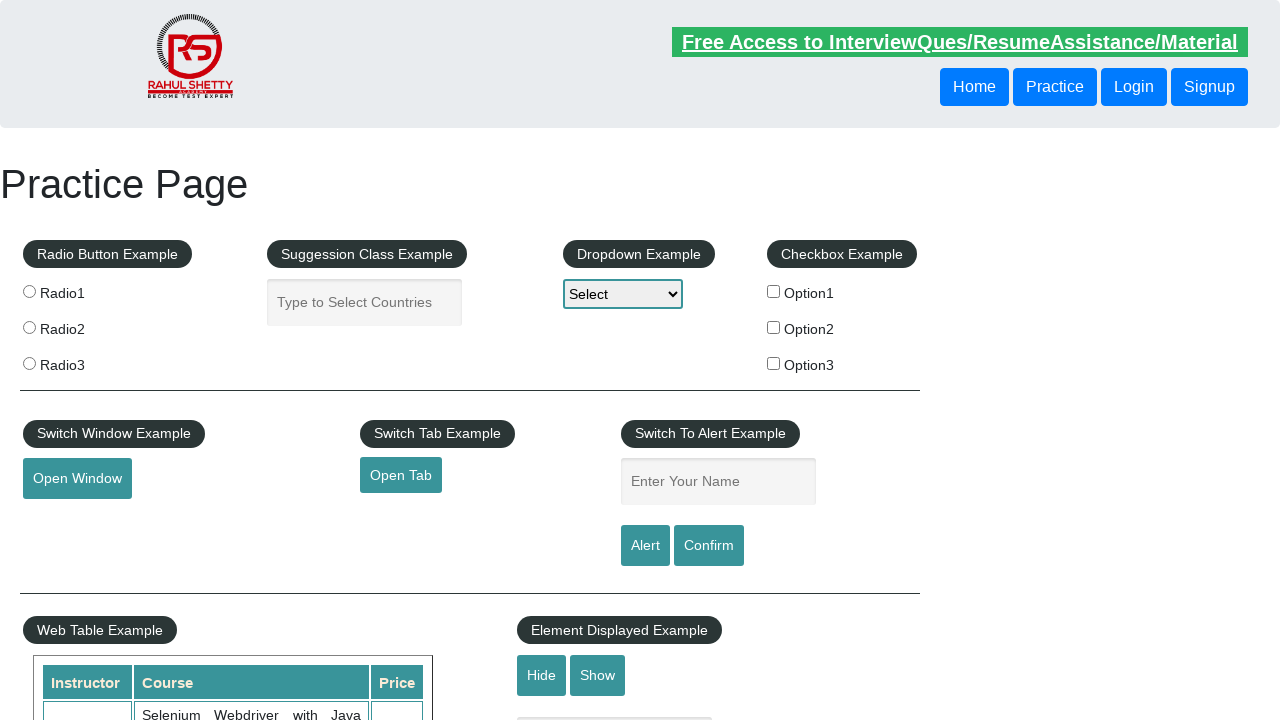

Retrieved 20 footer links from the page
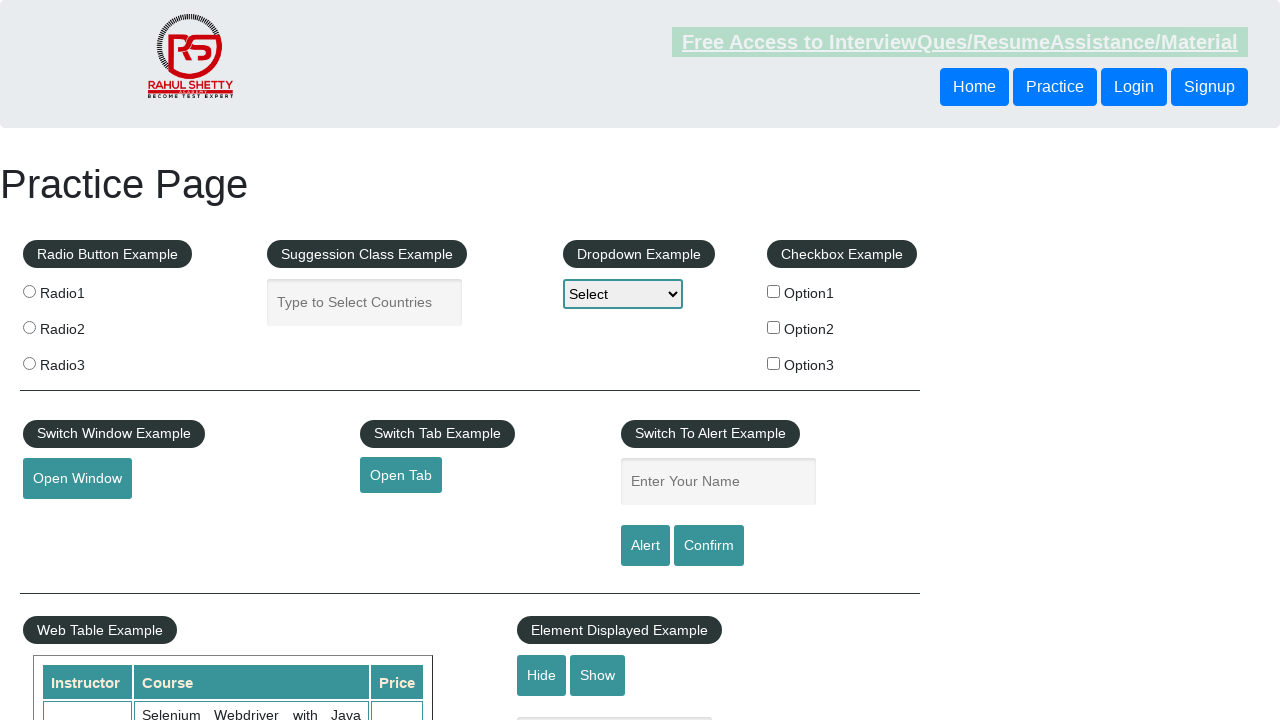

Verified that footer links are present (assertion passed)
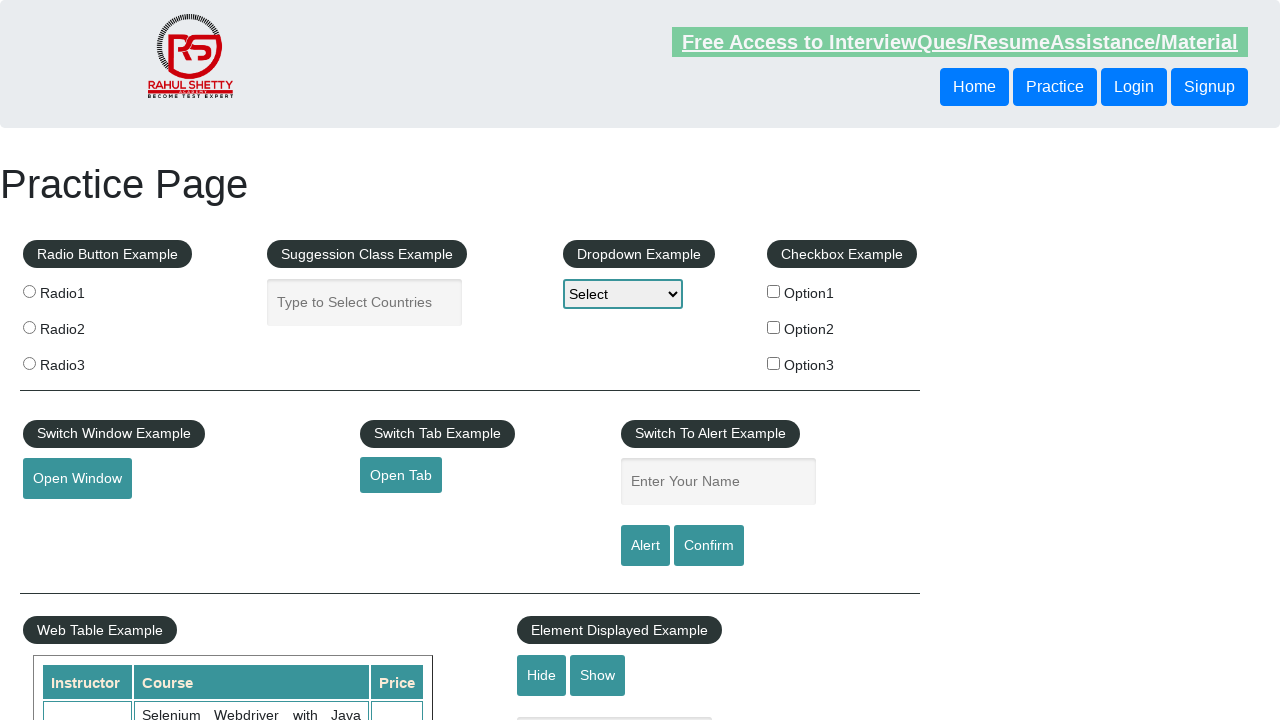

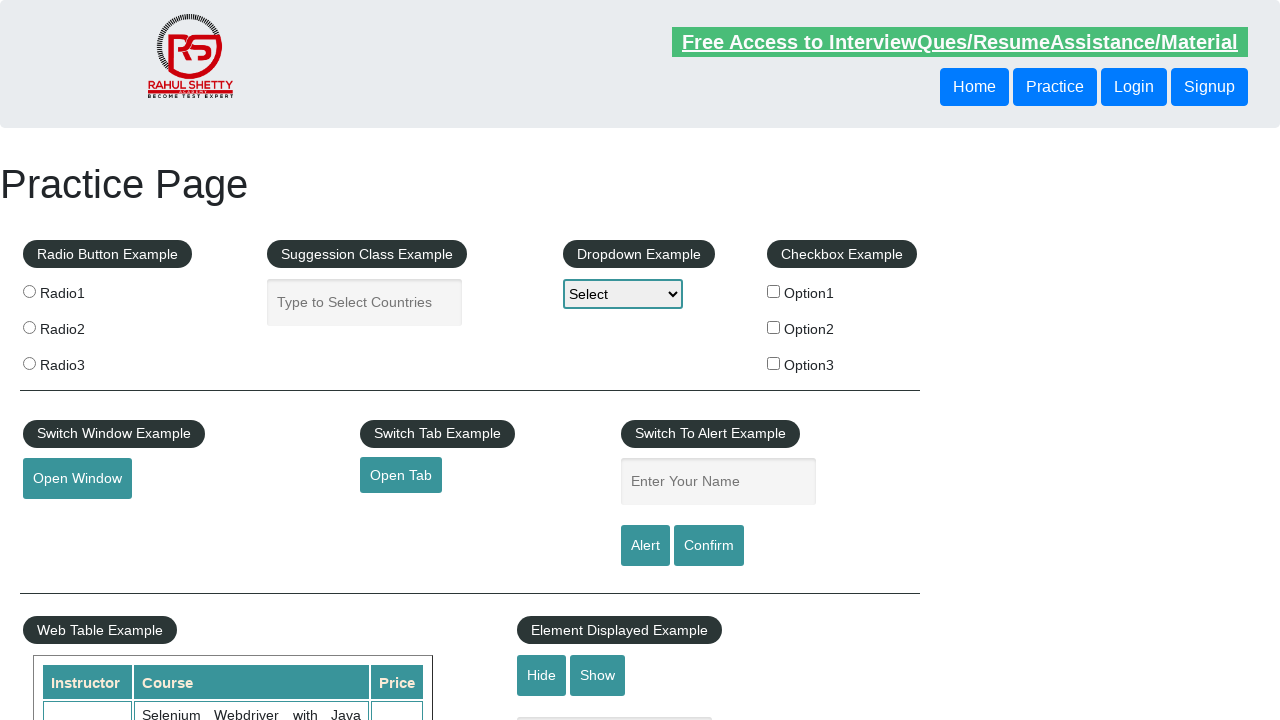